Tests window handling functionality by clicking a button to open a new window and switching between parent and child windows

Starting URL: http://demo.automationtesting.in/Windows.html

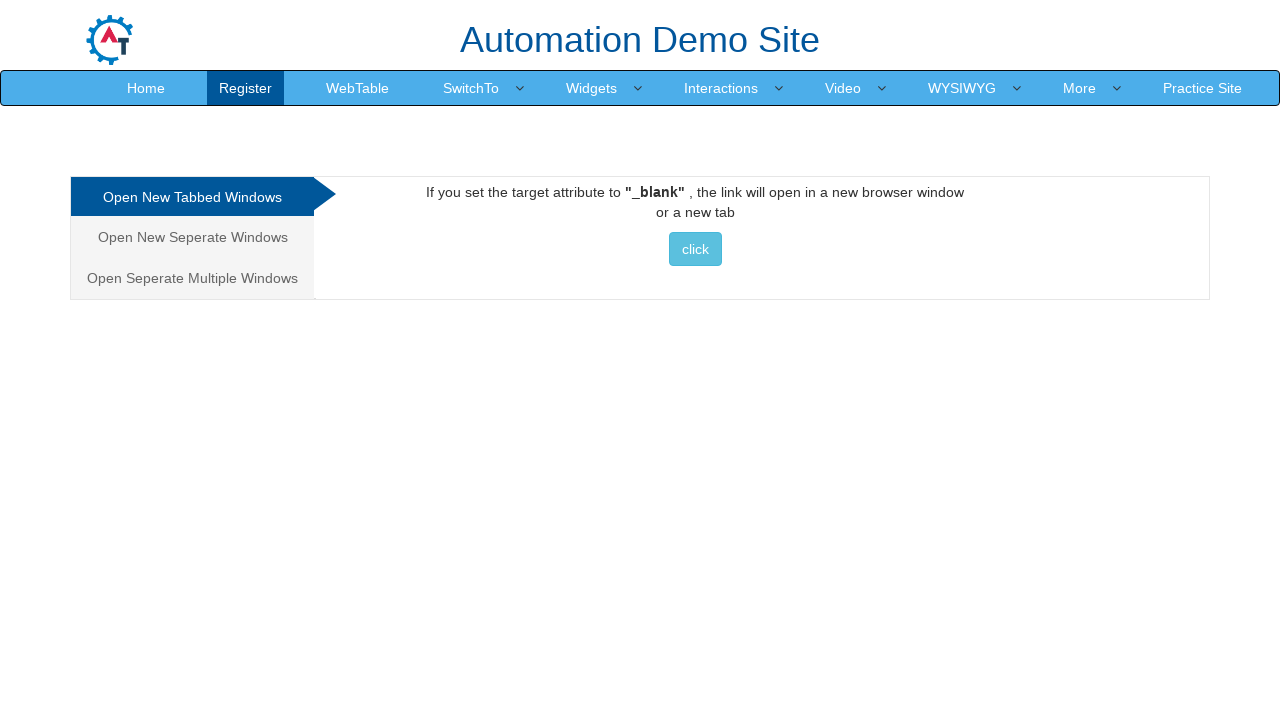

Clicked button to open new window/tab at (695, 249) on xpath=//*[@id="Tabbed"]/a/button
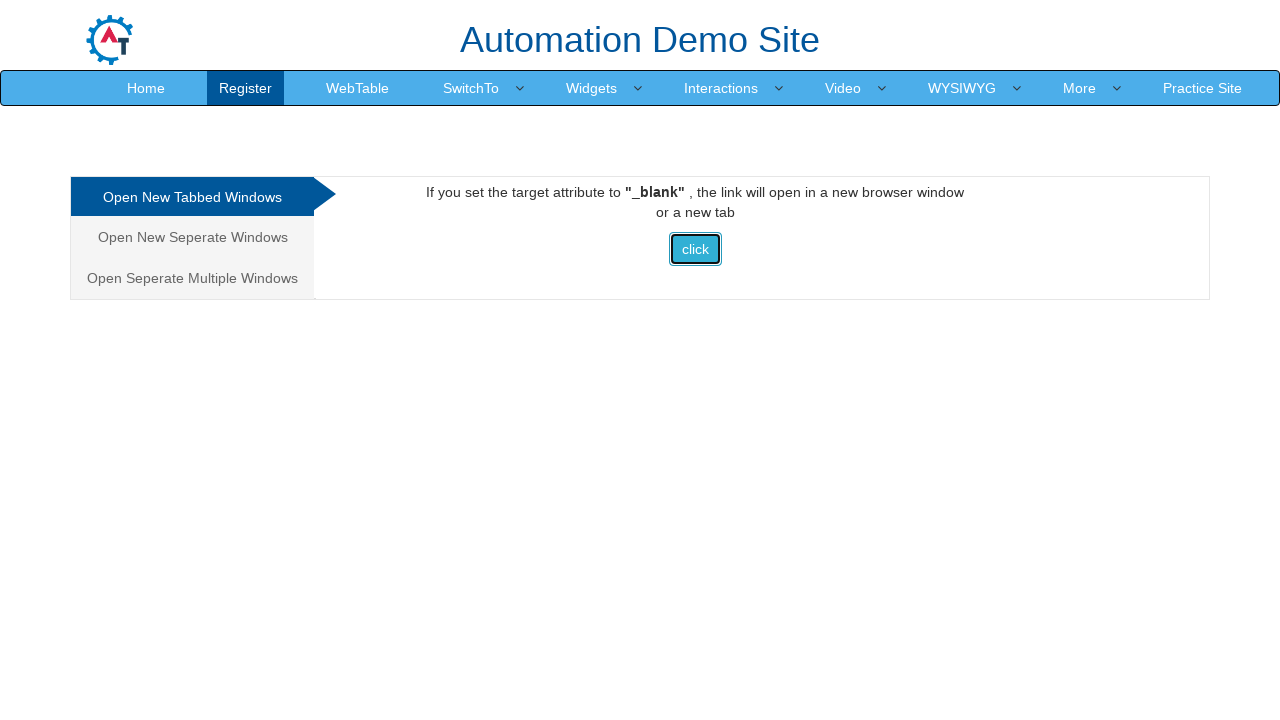

Waited 2 seconds for new page/tab to open
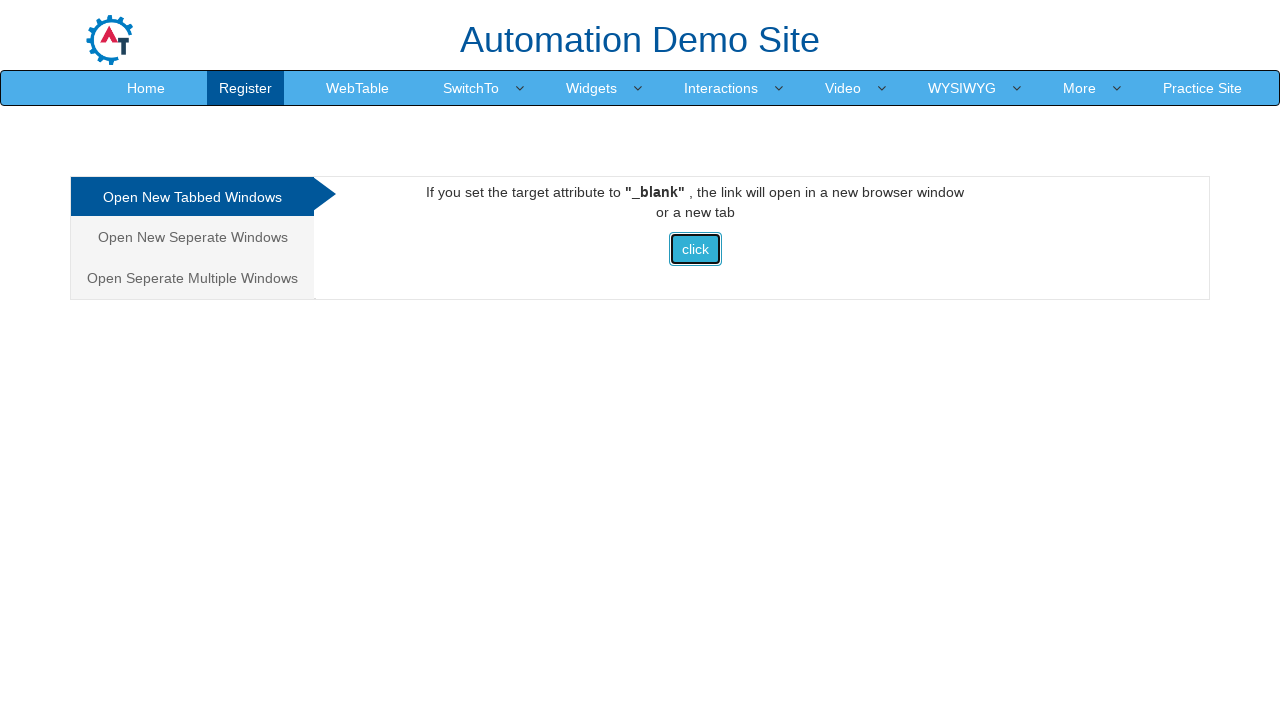

Retrieved all open pages/tabs from context
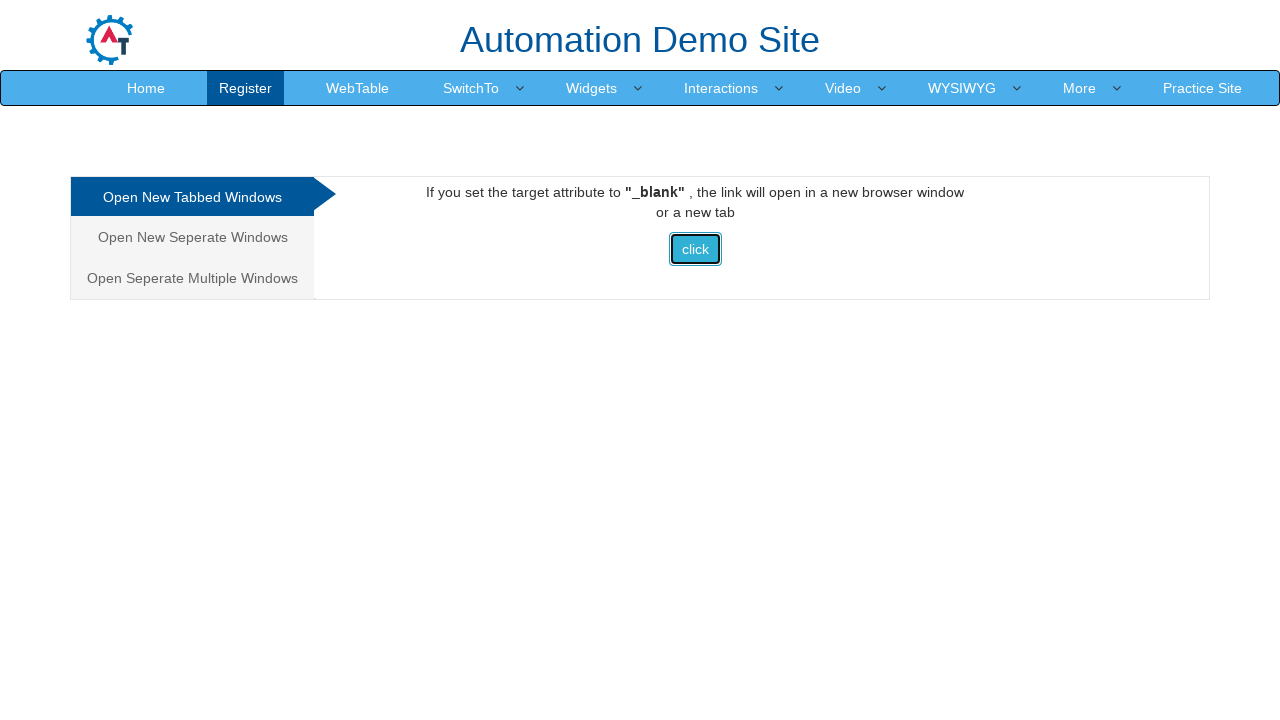

Switched to newly opened child window (index 1)
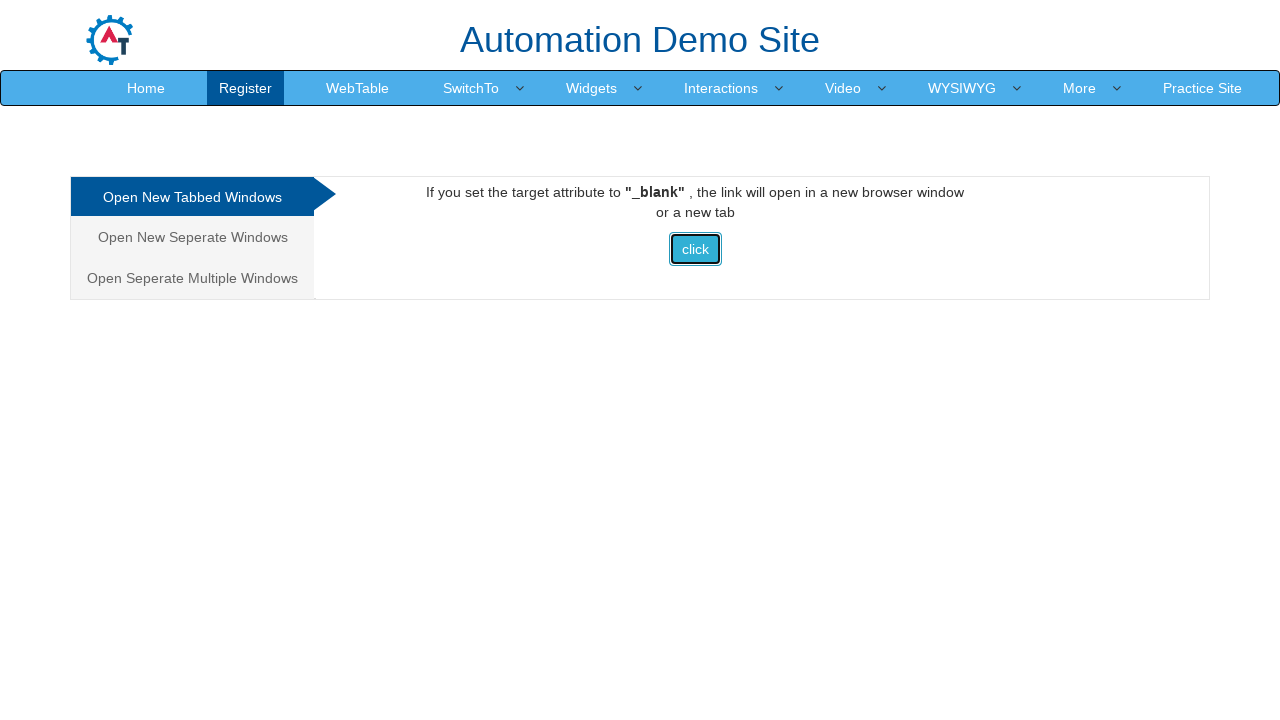

Retrieved child window title: Selenium
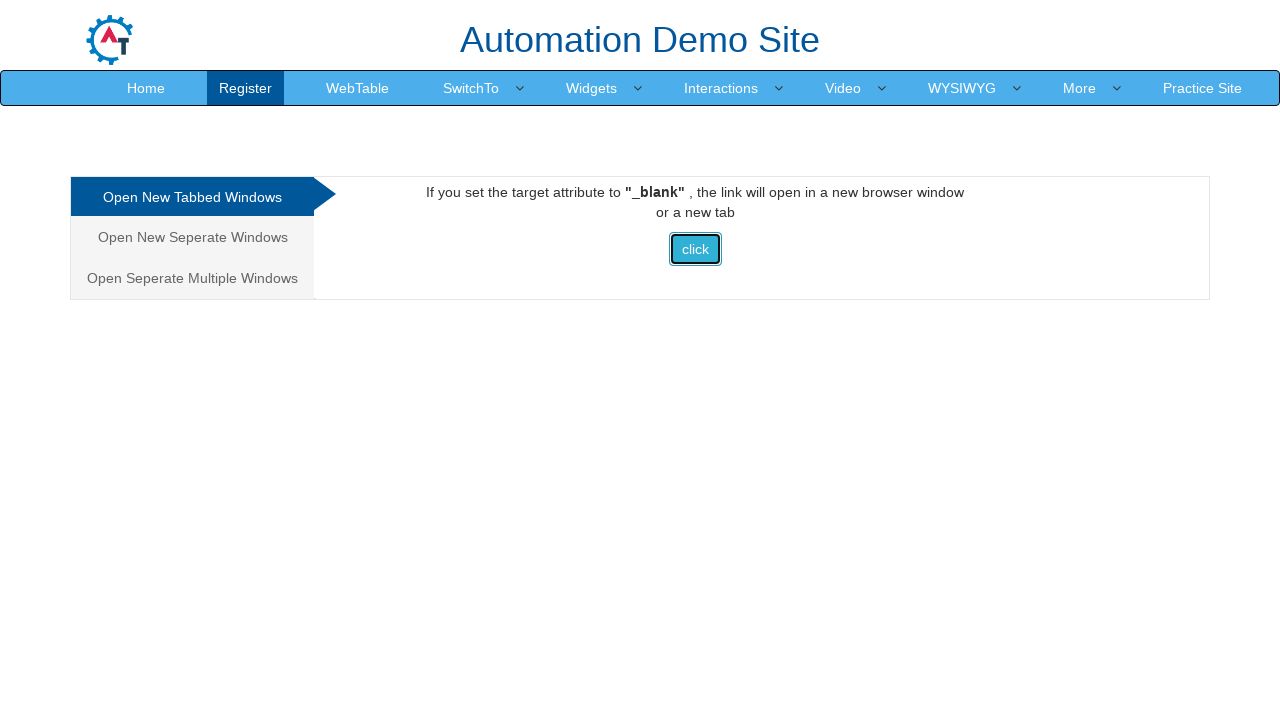

Switched back to original parent window (index 0)
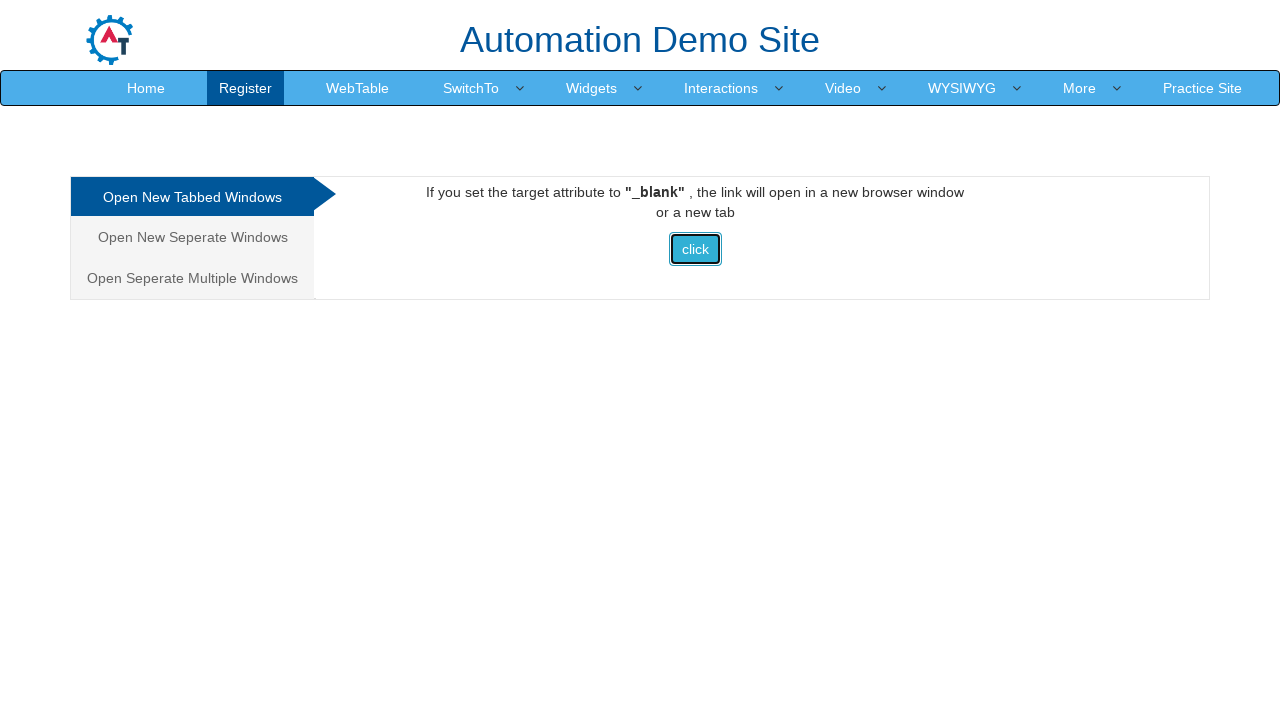

Retrieved parent window title: Frames & windows
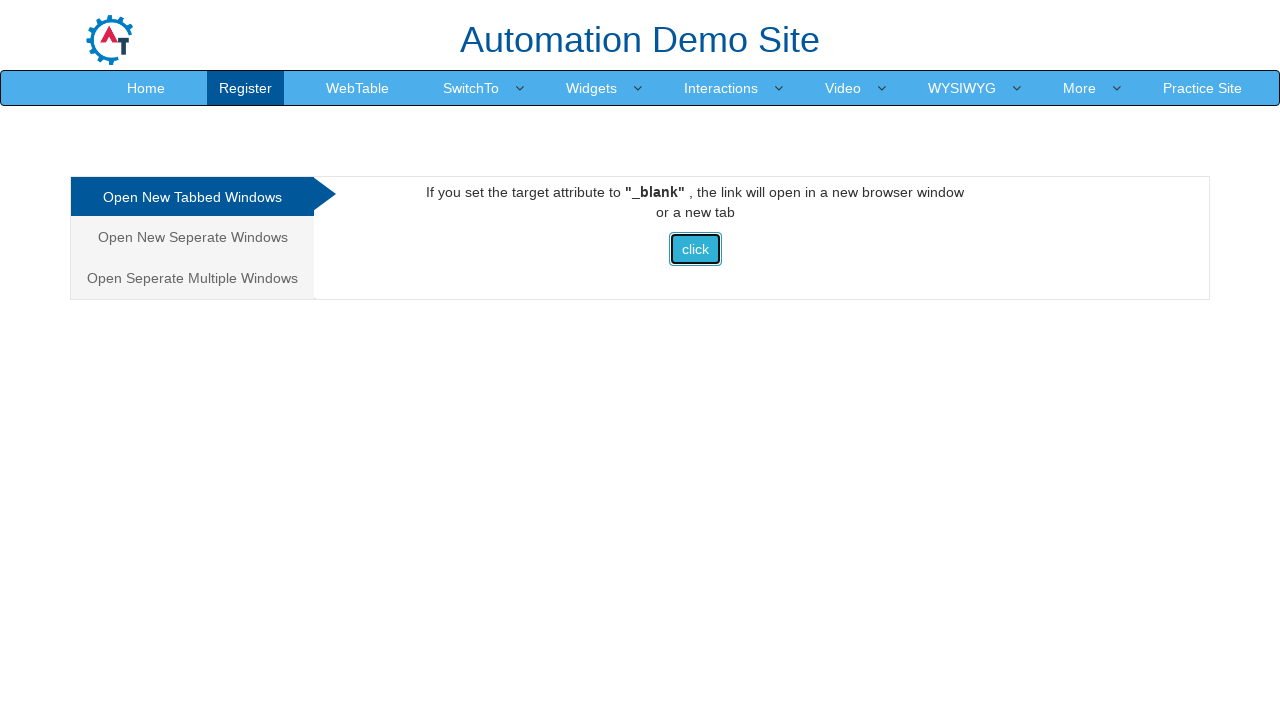

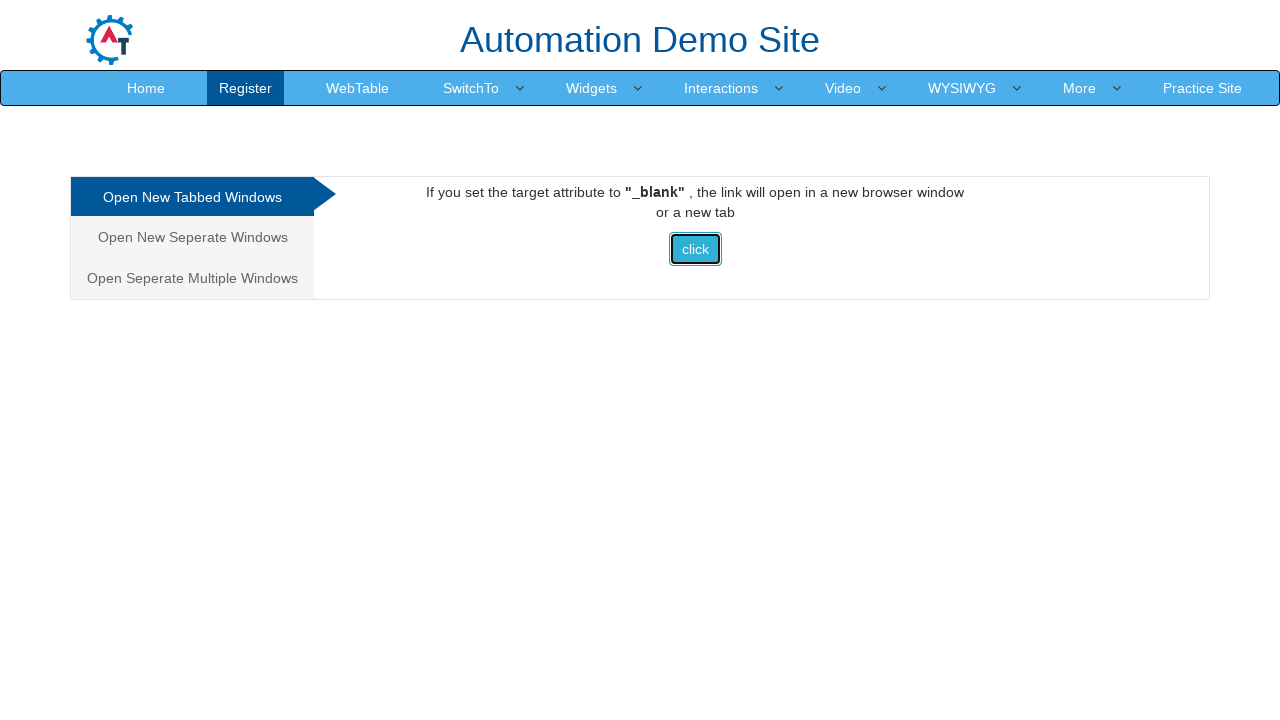